Fills out a signup form with first name, last name, and email fields, then submits the form

Starting URL: http://secure-retreat-92358.herokuapp.com/

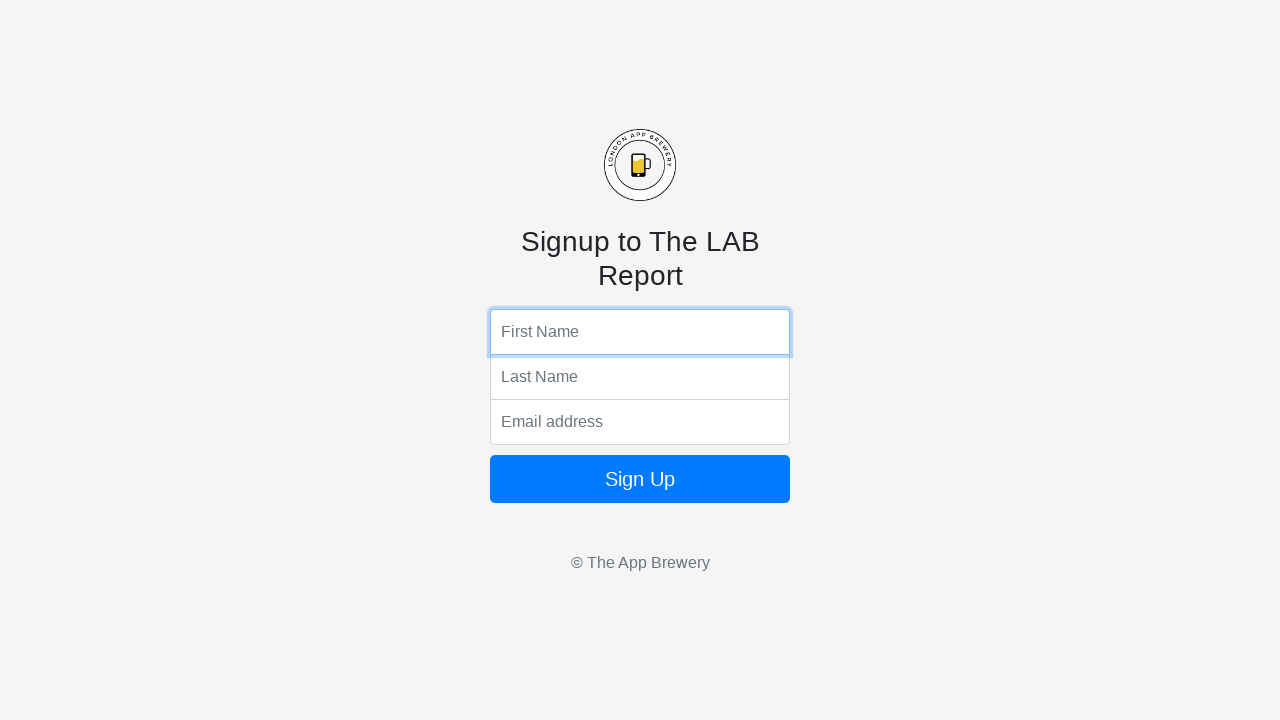

Filled first name field with 'Fernando' on input[name='fName']
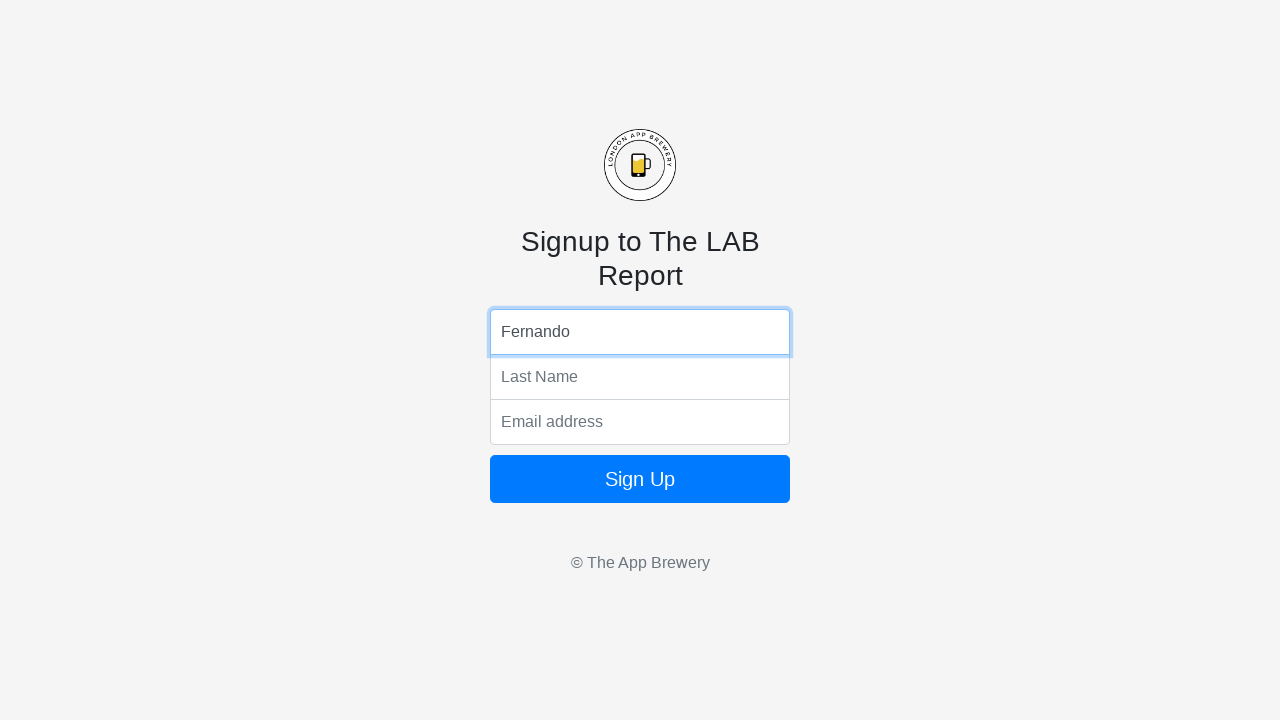

Filled last name field with 'Silva' on input[name='lName']
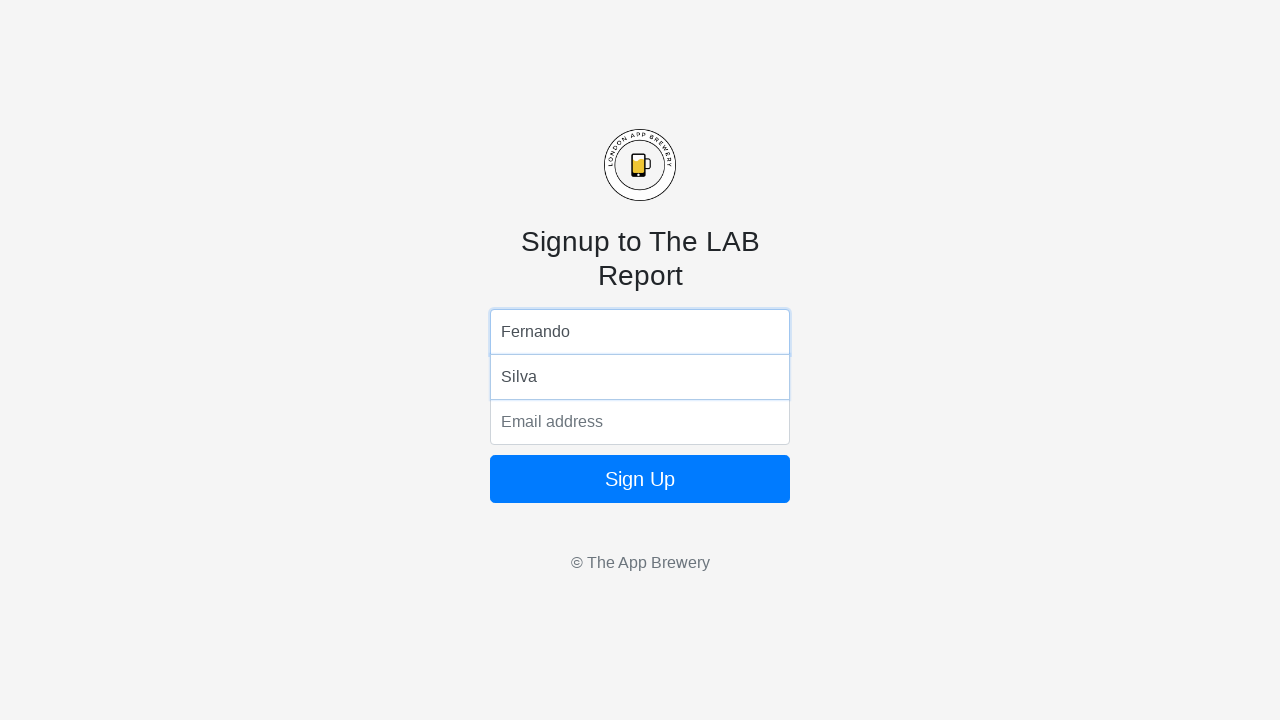

Filled email field with 'fernando@silva.com' on input[name='email']
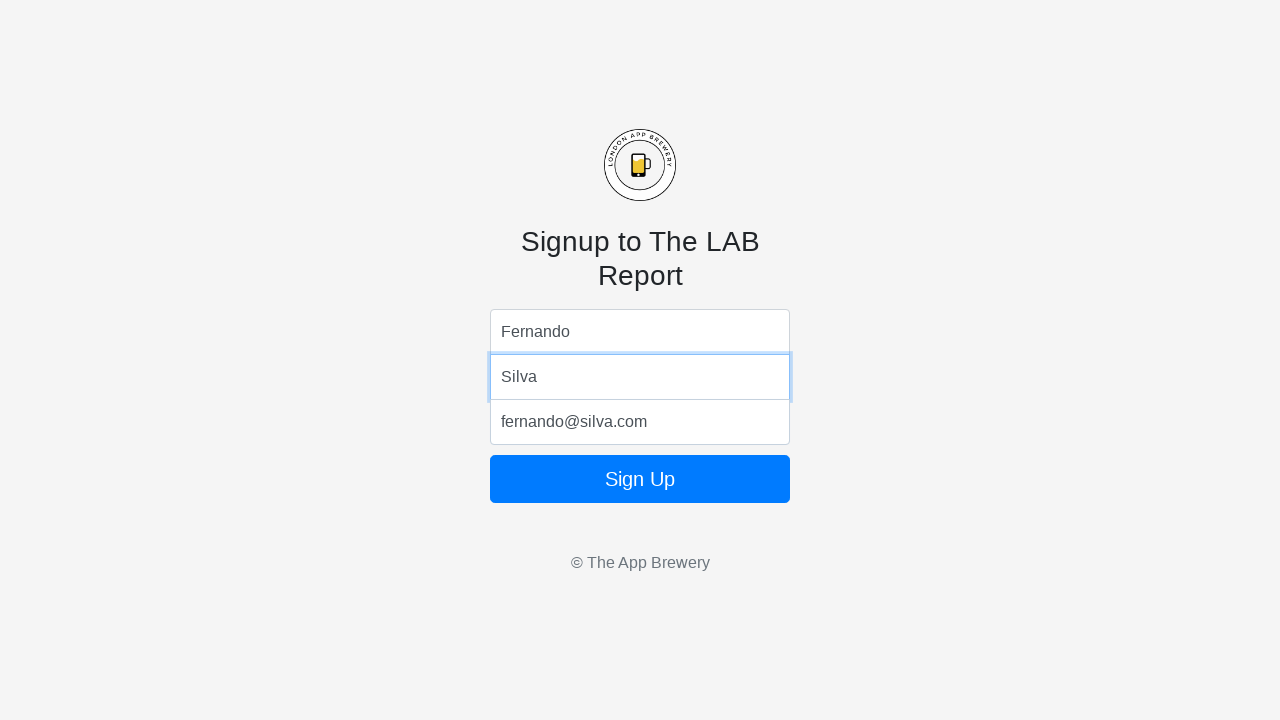

Clicked form submit button at (640, 479) on form button
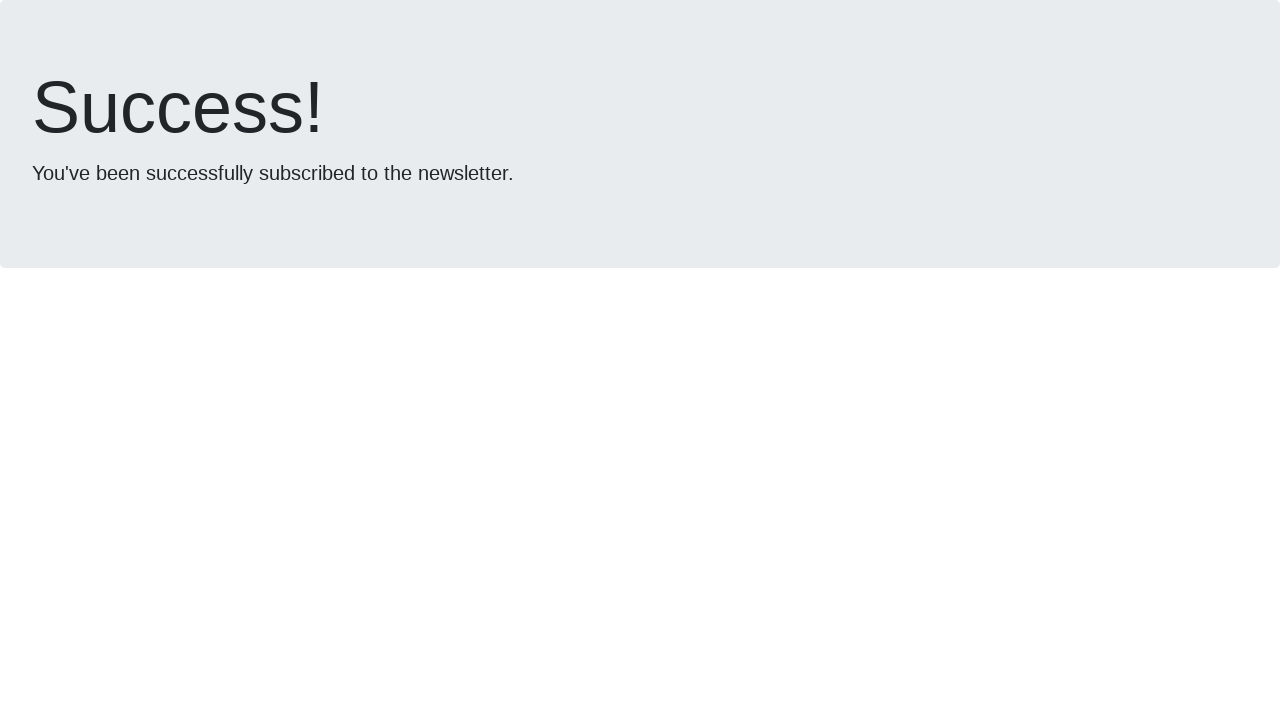

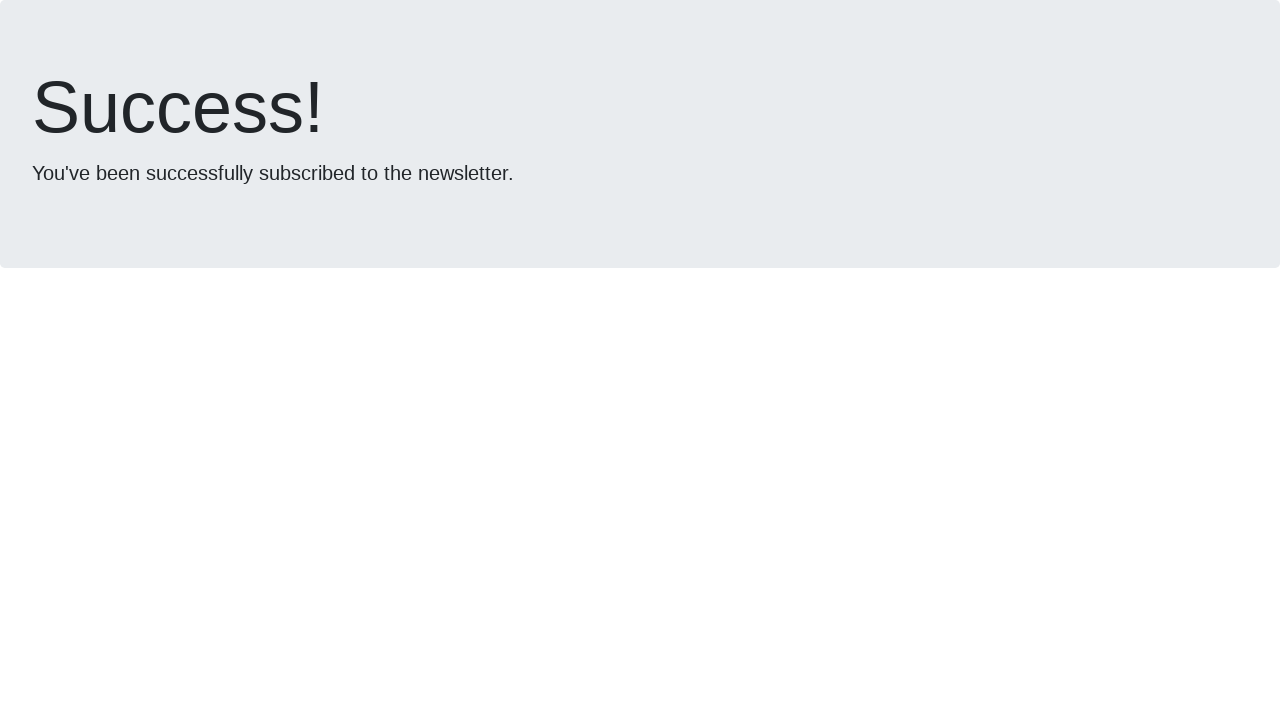